Tests handling of nested iframes by navigating to an iframe within an iframe and filling a text input field

Starting URL: https://demo.automationtesting.in/Frames.html

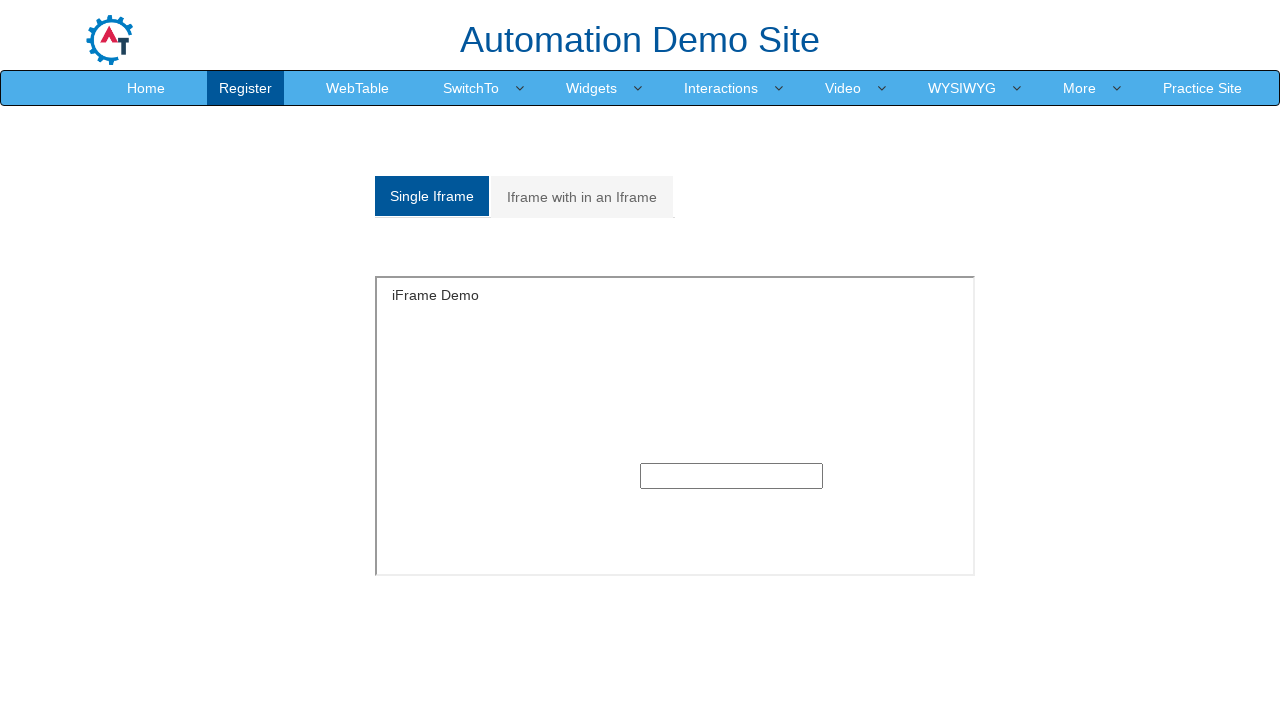

Clicked on 'Iframe with in an Iframe' tab at (582, 197) on xpath=//a[normalize-space()='Iframe with in an Iframe']
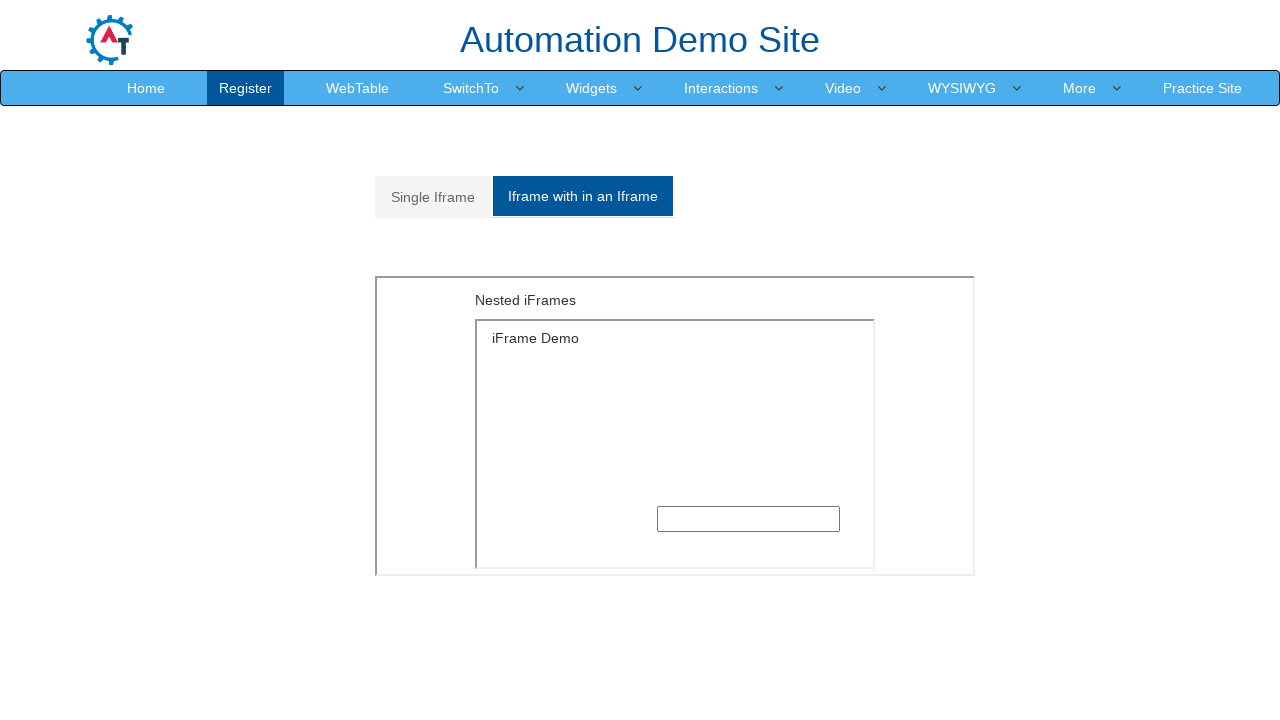

Located outer iframe with src='MultipleFrames.html'
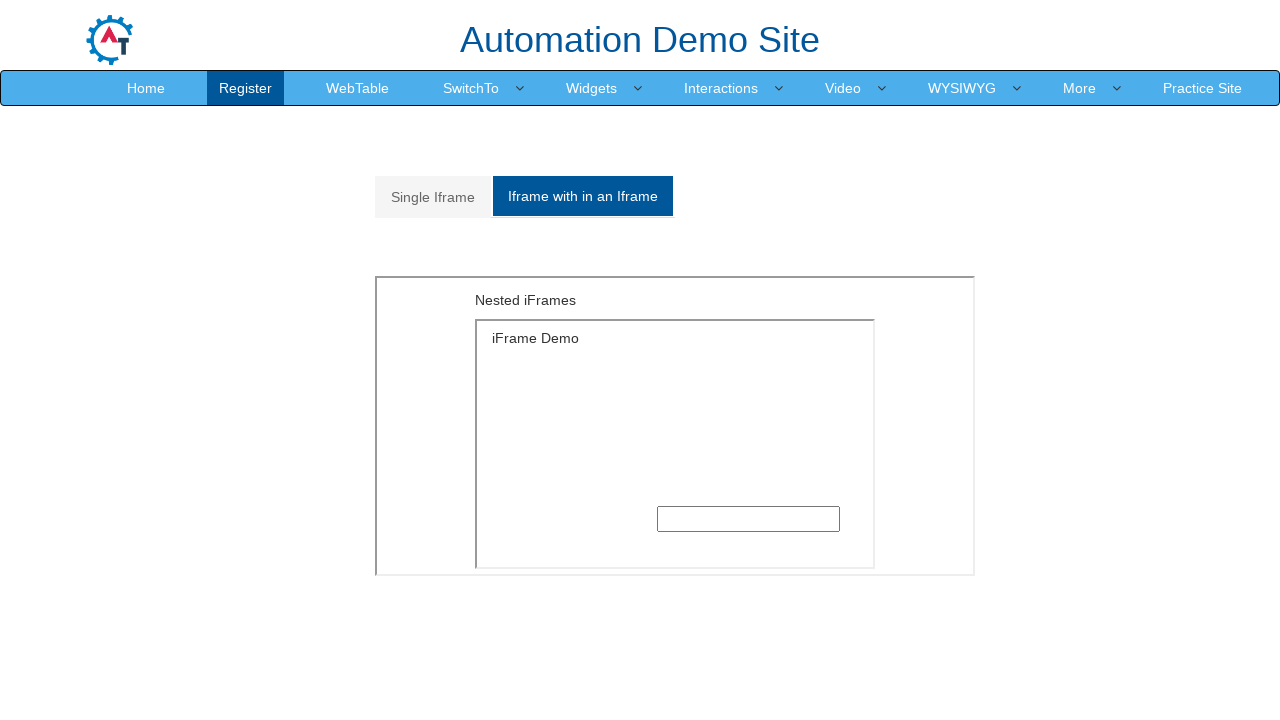

Located inner iframe nested within outer iframe
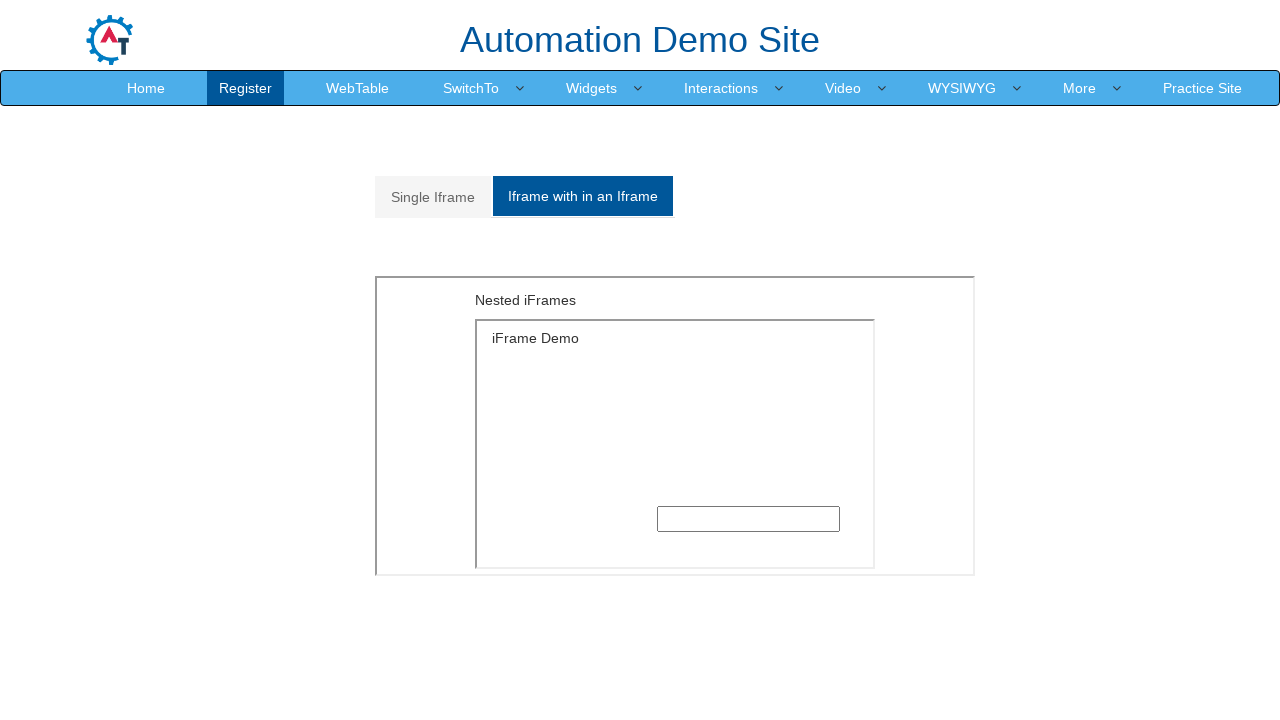

Filled text input field with 'uday' in nested iframe on iframe[src='MultipleFrames.html'] >> internal:control=enter-frame >> iframe >> i
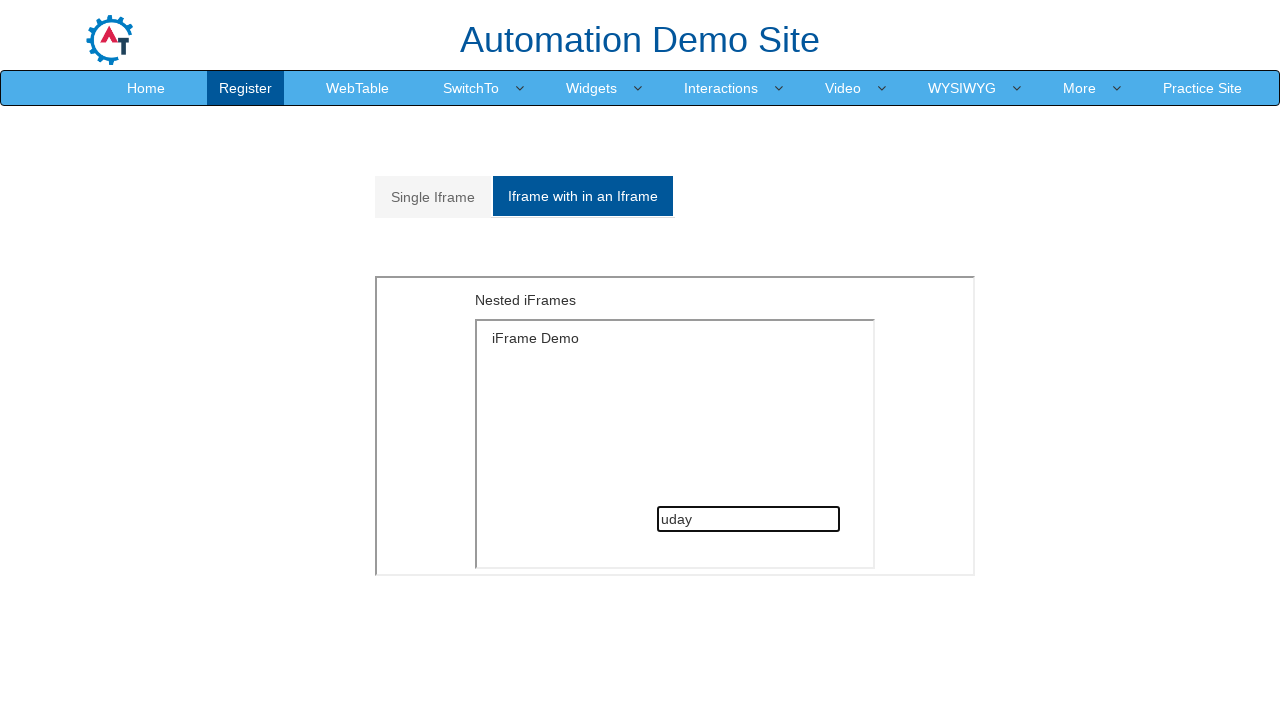

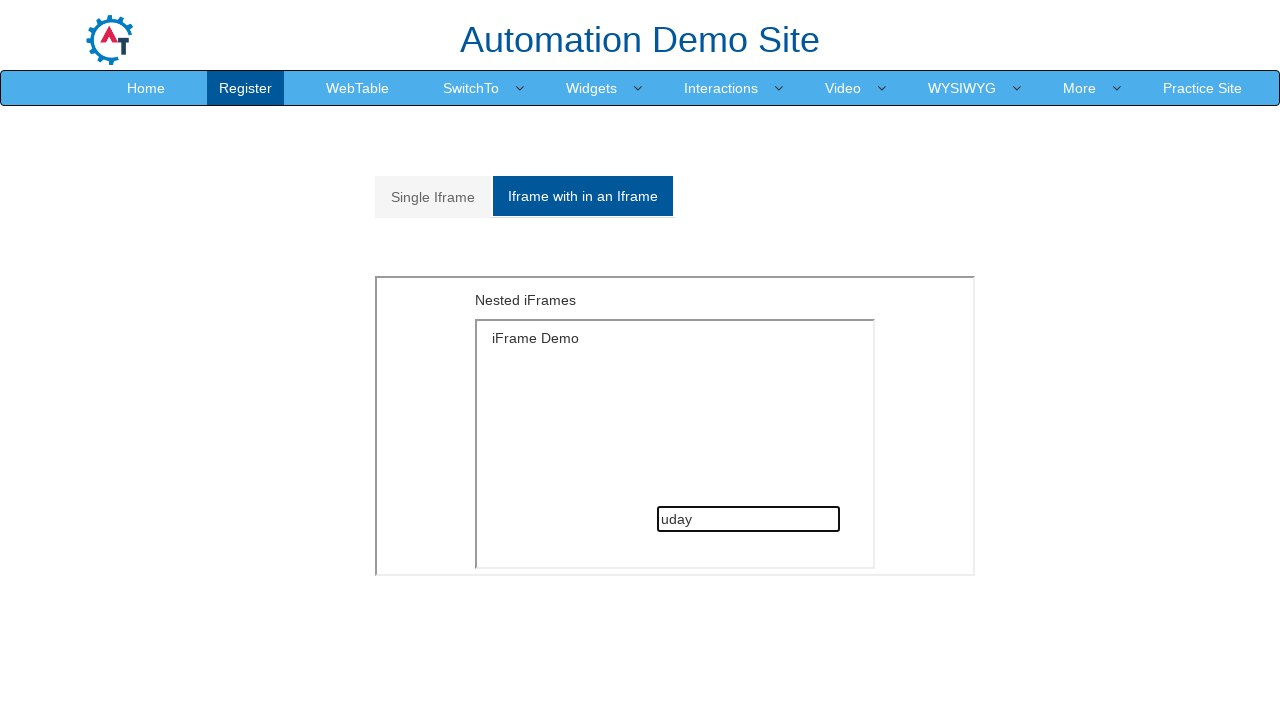